Navigates to example.com, finds the first anchor link on the page, and clicks it to navigate to the linked page.

Starting URL: https://example.com

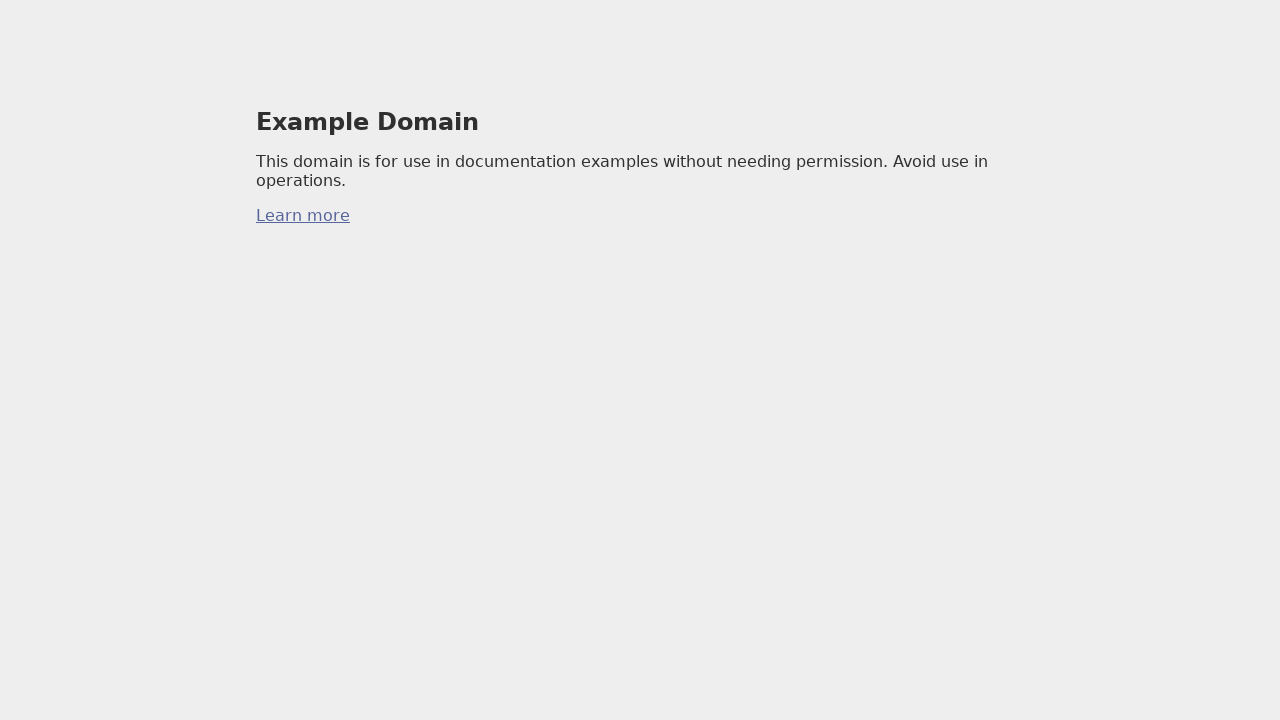

Navigated to https://example.com
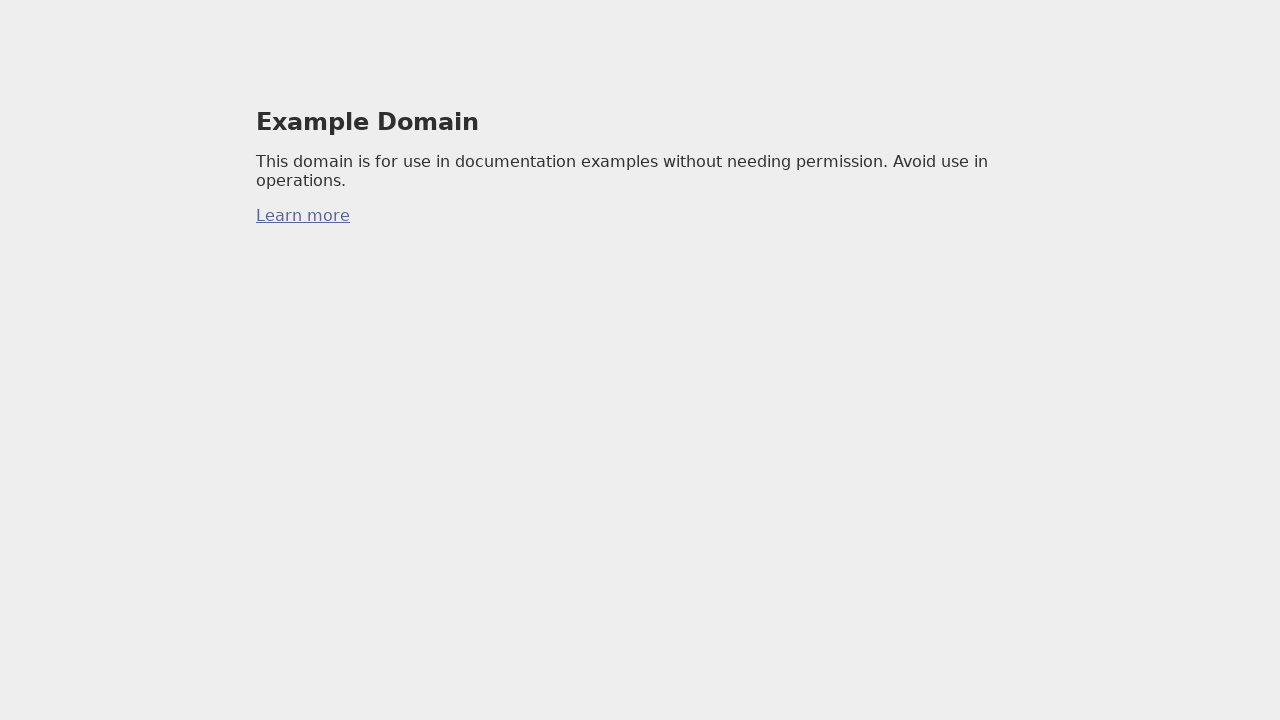

Found the first anchor link on the page
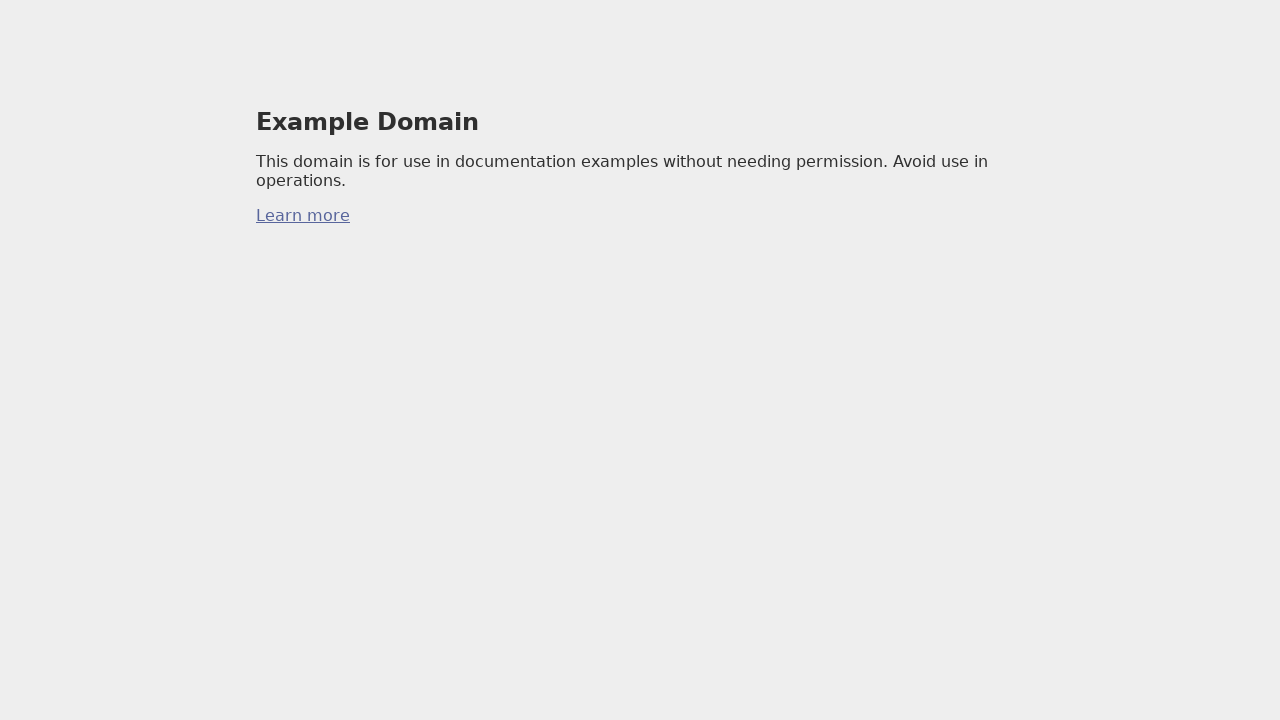

Clicked the first anchor link
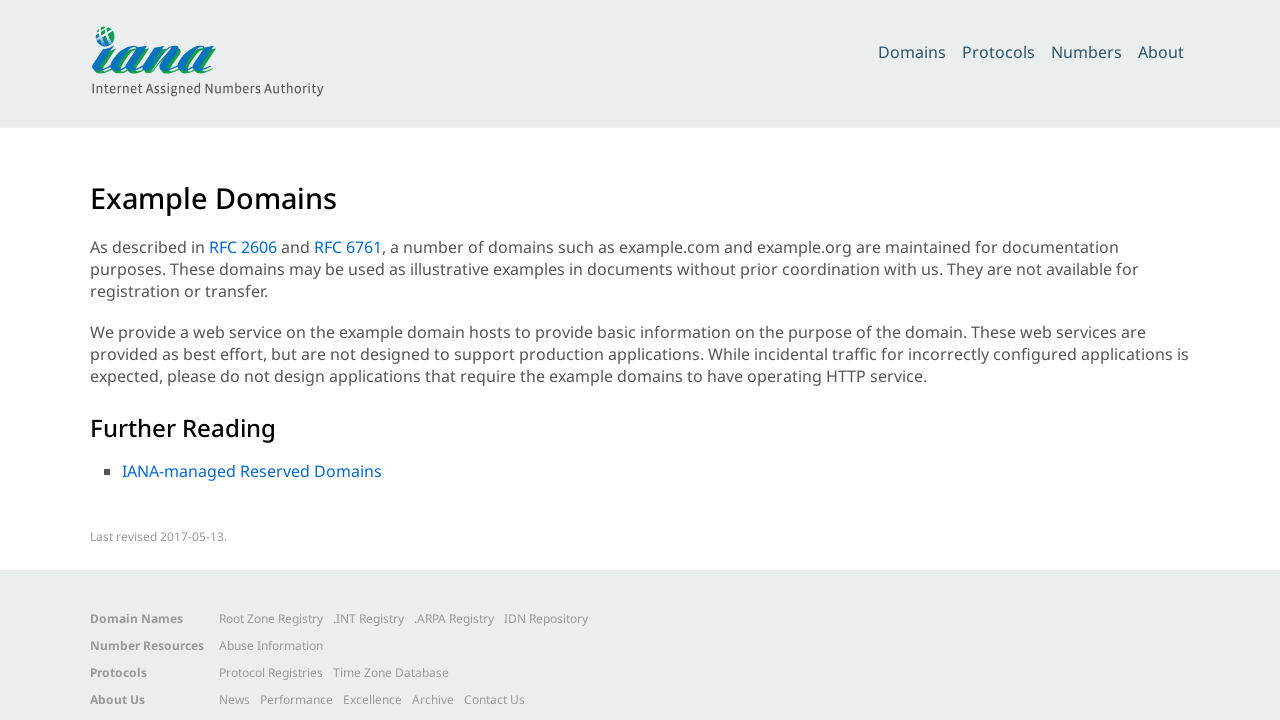

Page navigation completed and DOM content loaded
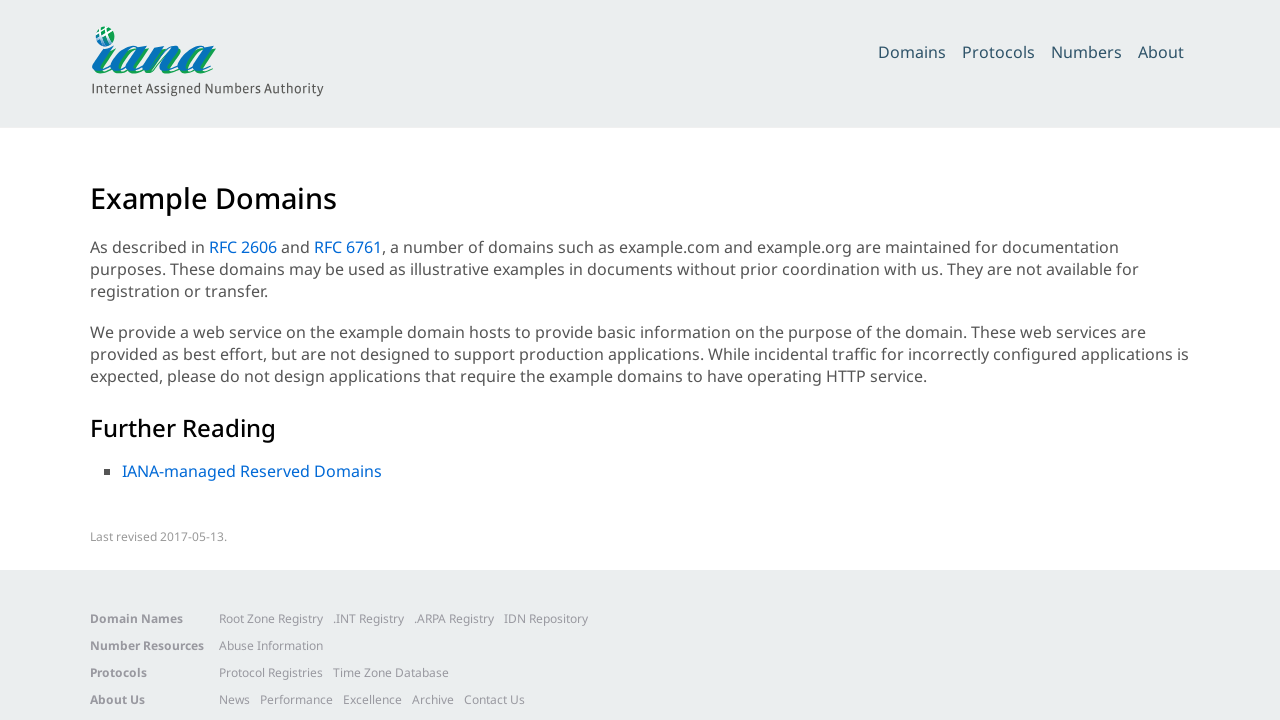

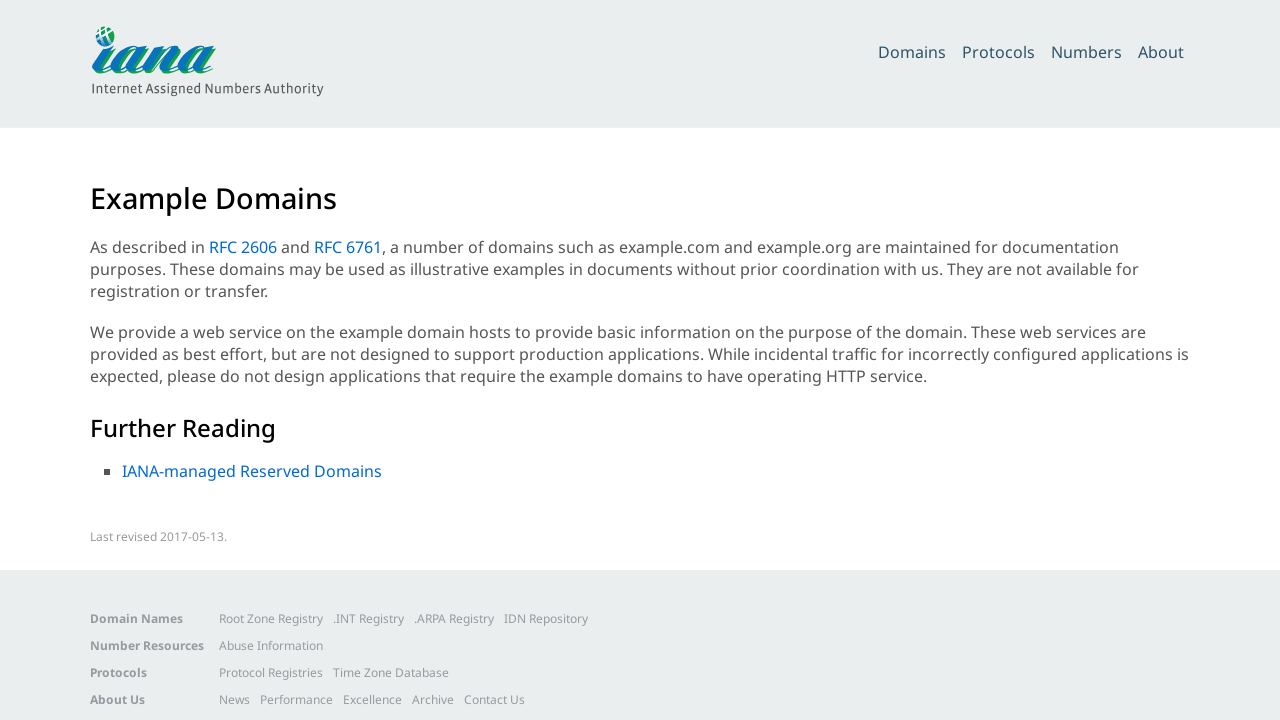